Tests that the todo counter displays the correct number of items as todos are added

Starting URL: https://demo.playwright.dev/todomvc

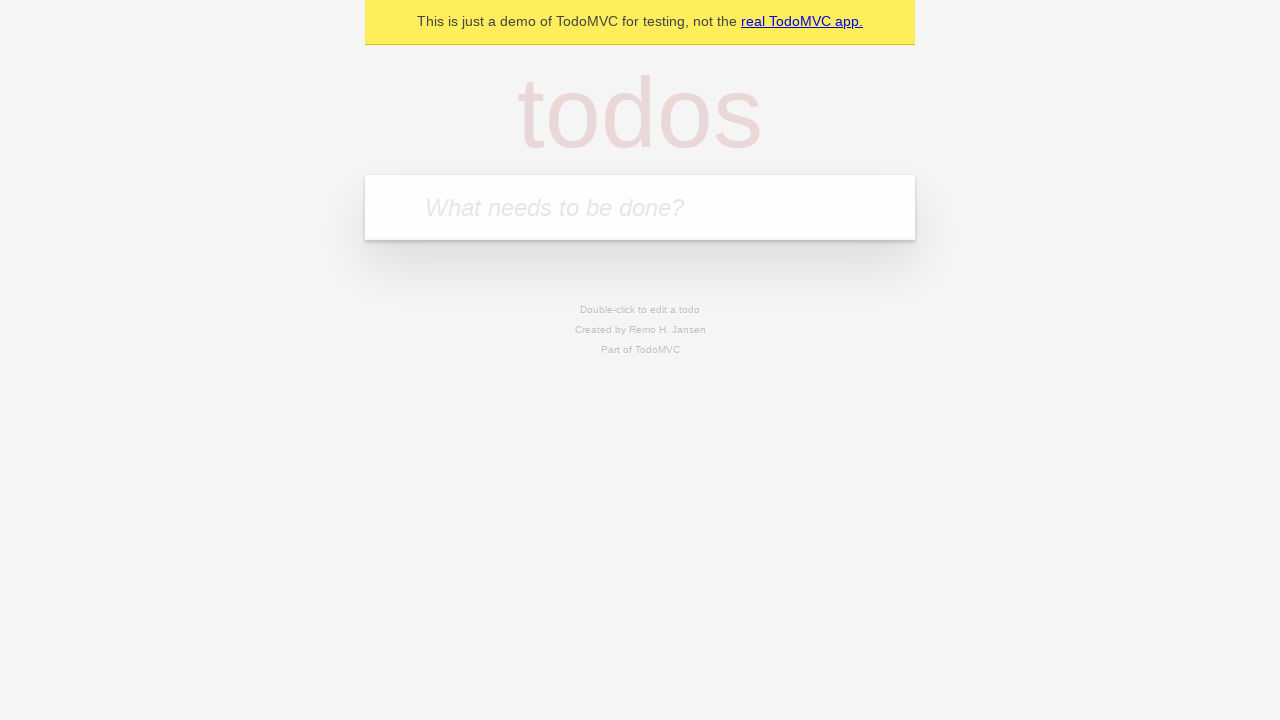

Filled todo input with 'buy some cheese' on internal:attr=[placeholder="What needs to be done?"i]
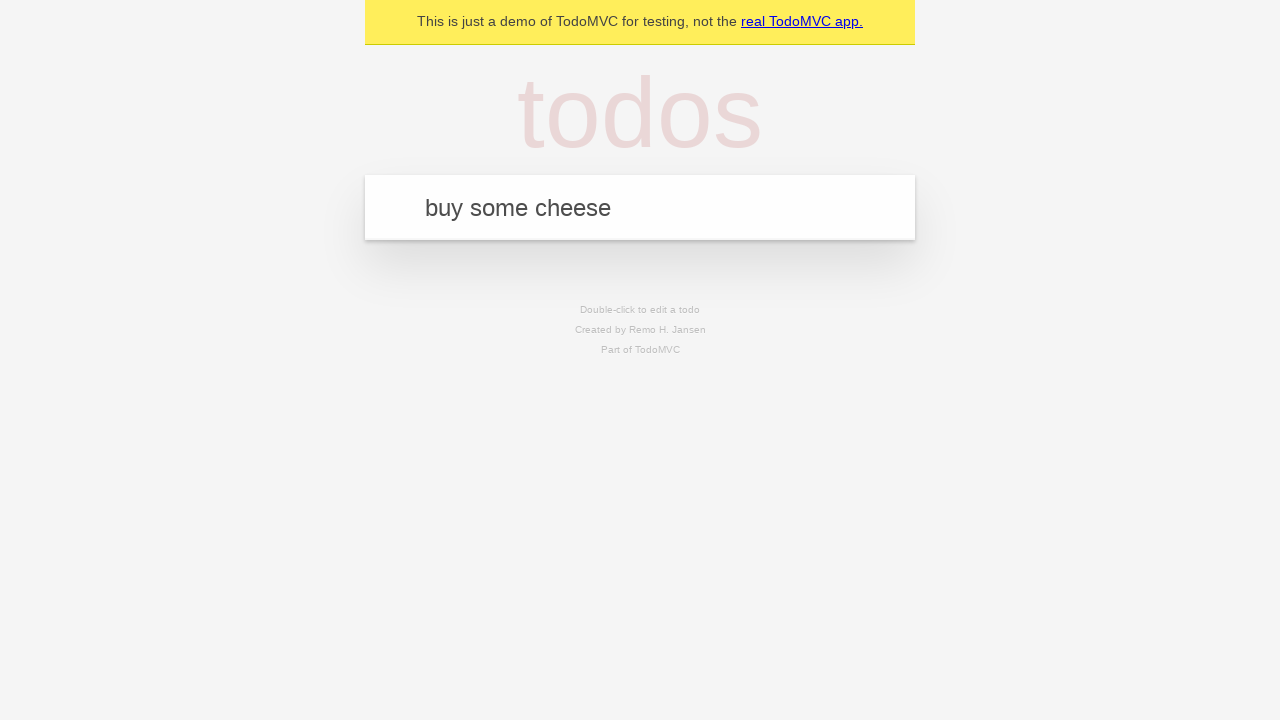

Pressed Enter to add first todo item on internal:attr=[placeholder="What needs to be done?"i]
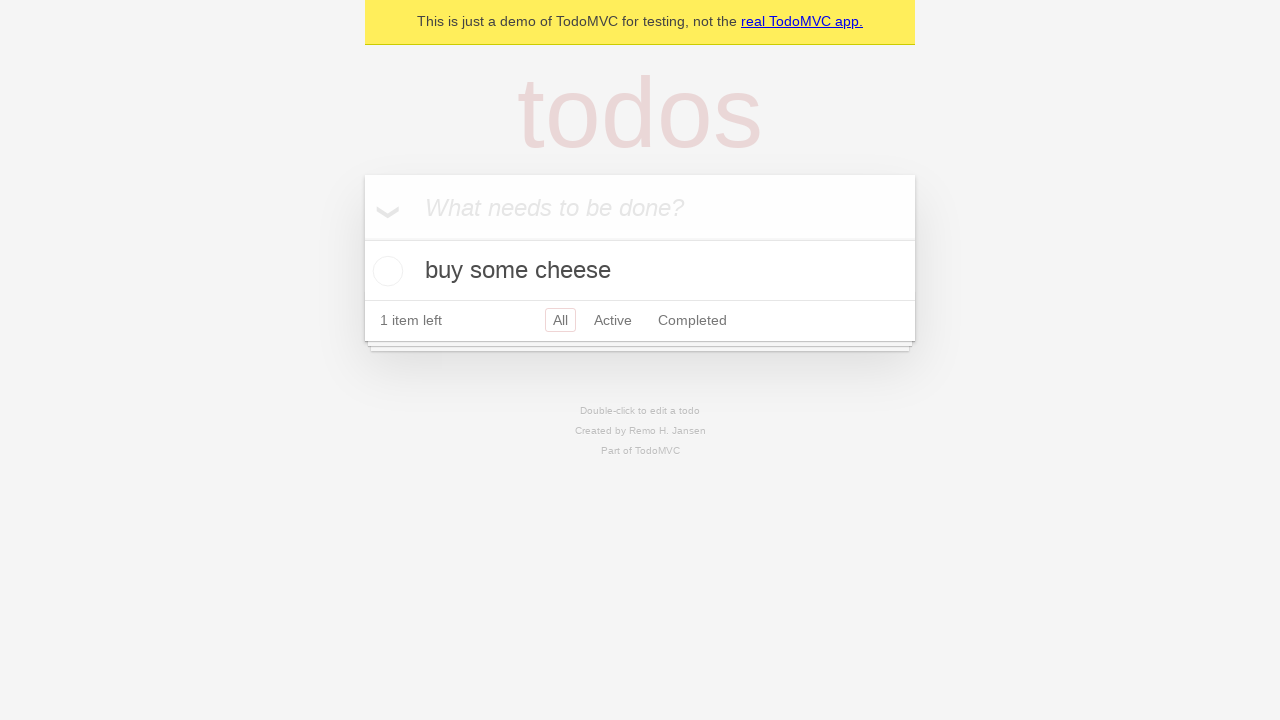

Todo counter element loaded and visible
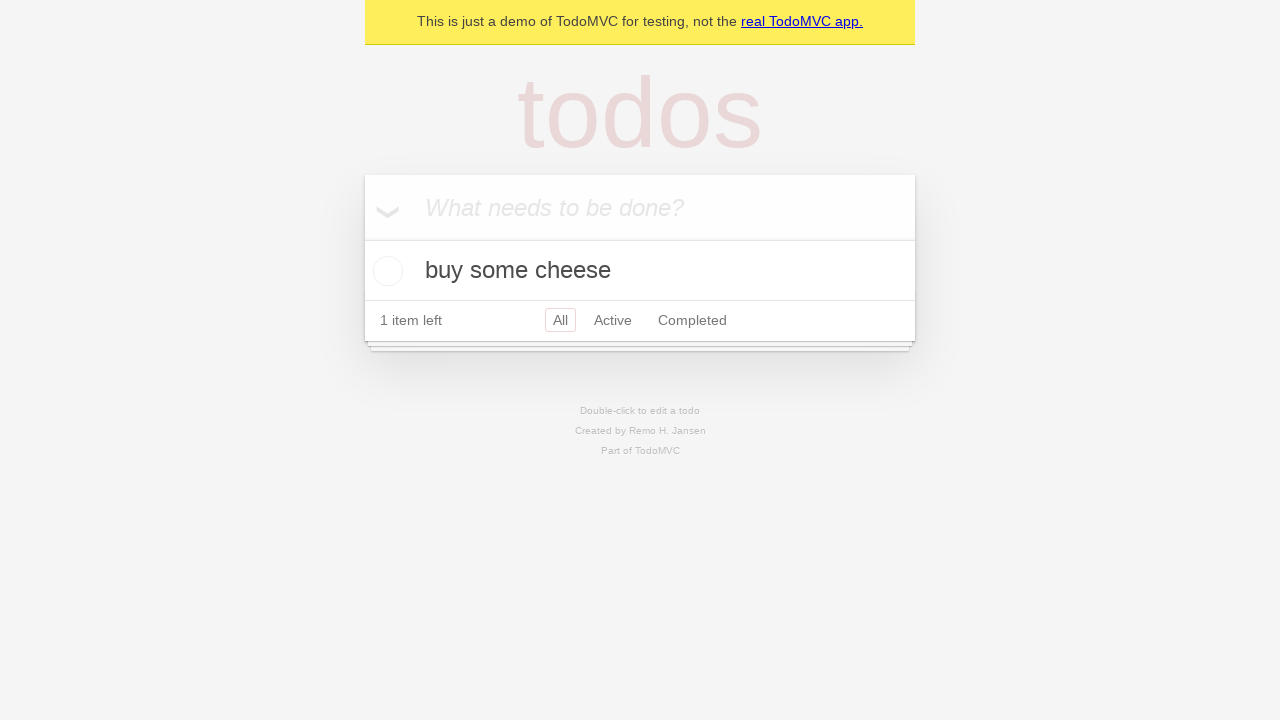

Filled todo input with 'feed the cat' on internal:attr=[placeholder="What needs to be done?"i]
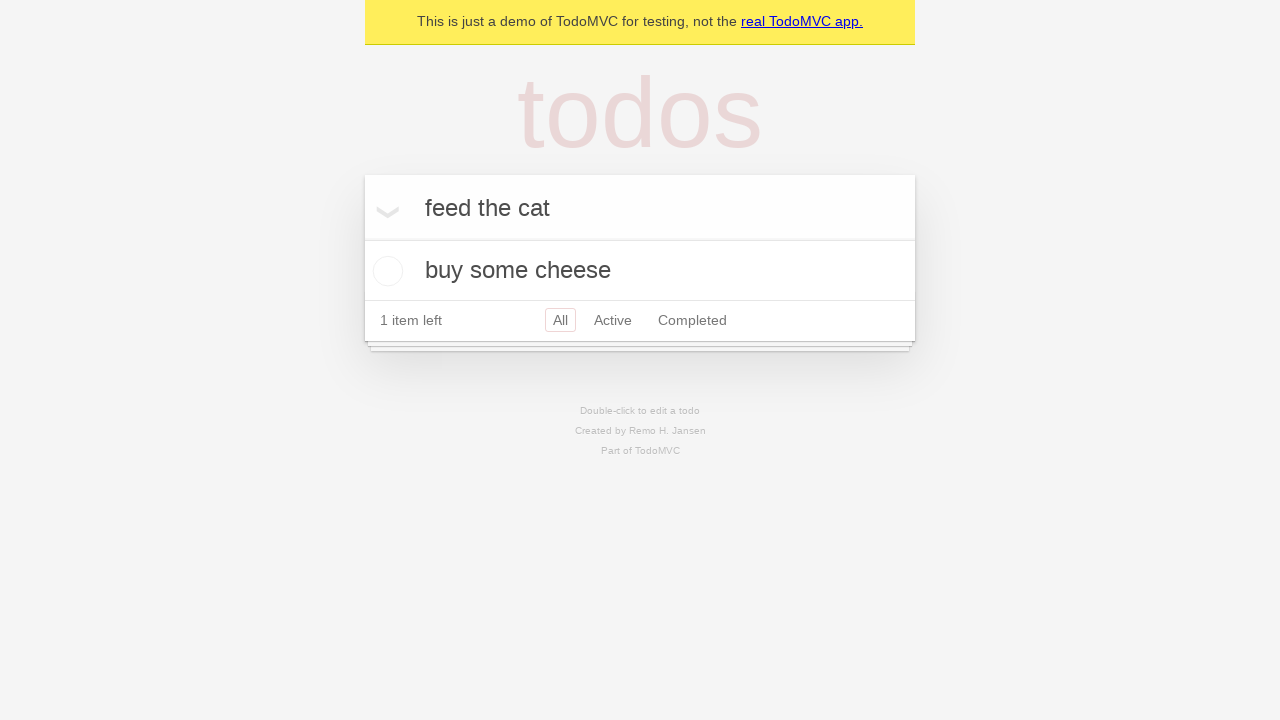

Pressed Enter to add second todo item on internal:attr=[placeholder="What needs to be done?"i]
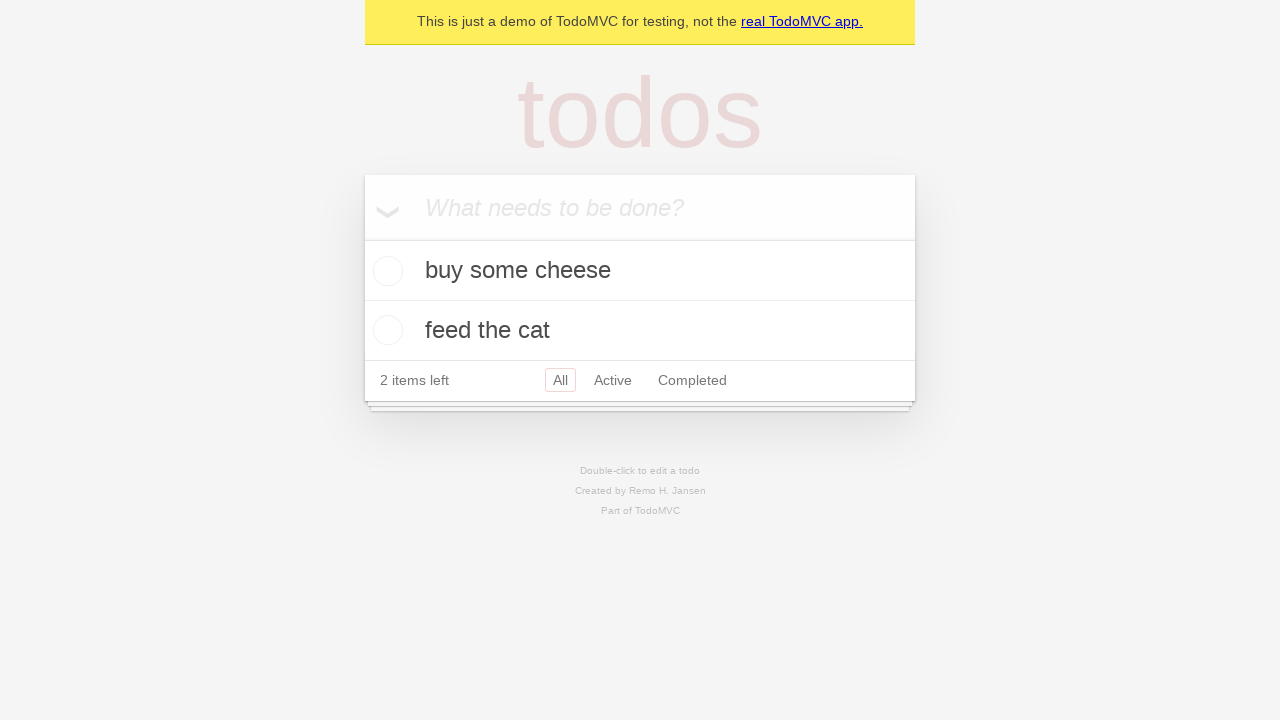

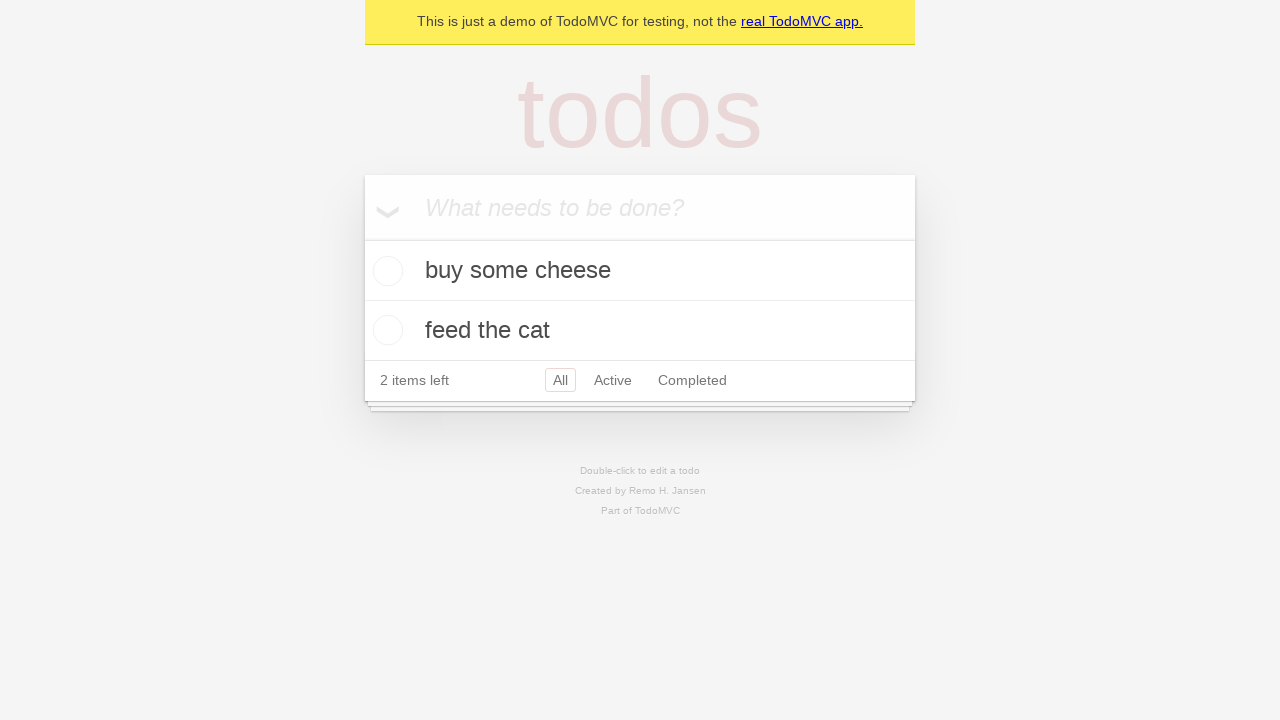